Tests navigation to the figure skating news page via the main navigation bar on sports.ru in a maximized window, then verifies the main news section header is displayed.

Starting URL: https://www.sports.ru/

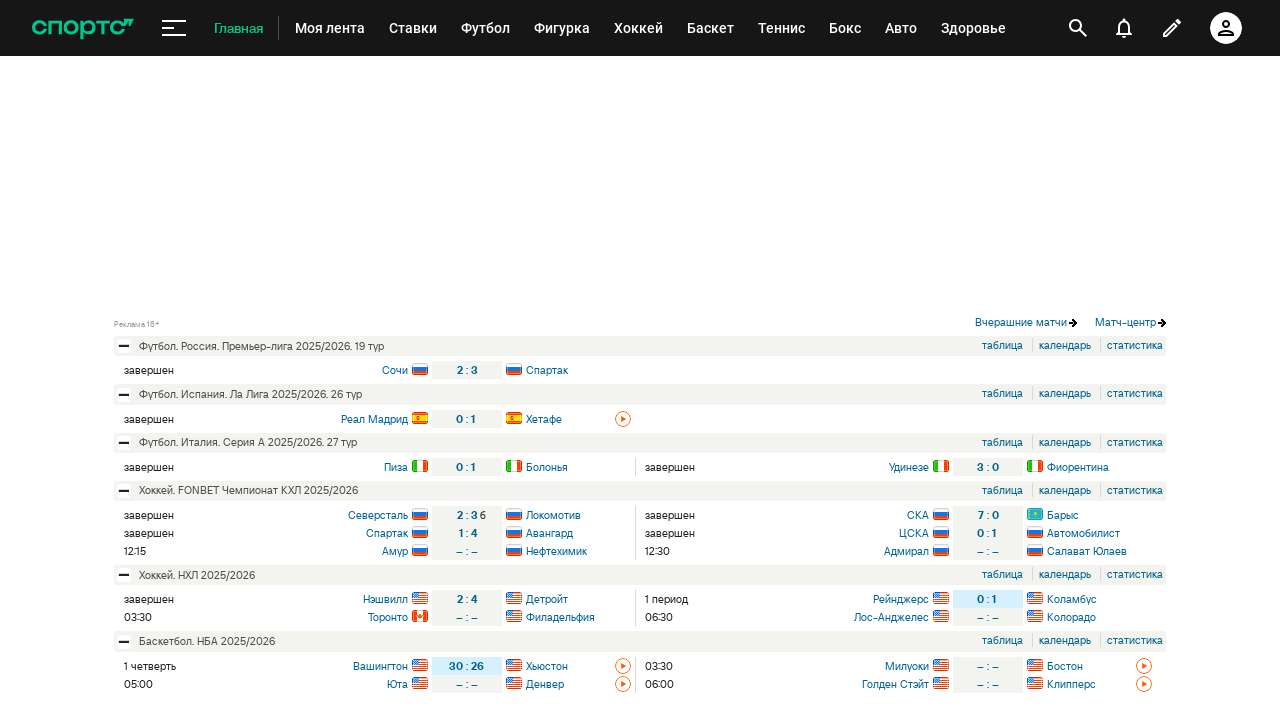

Set viewport to 1920x1080 to simulate maximized window
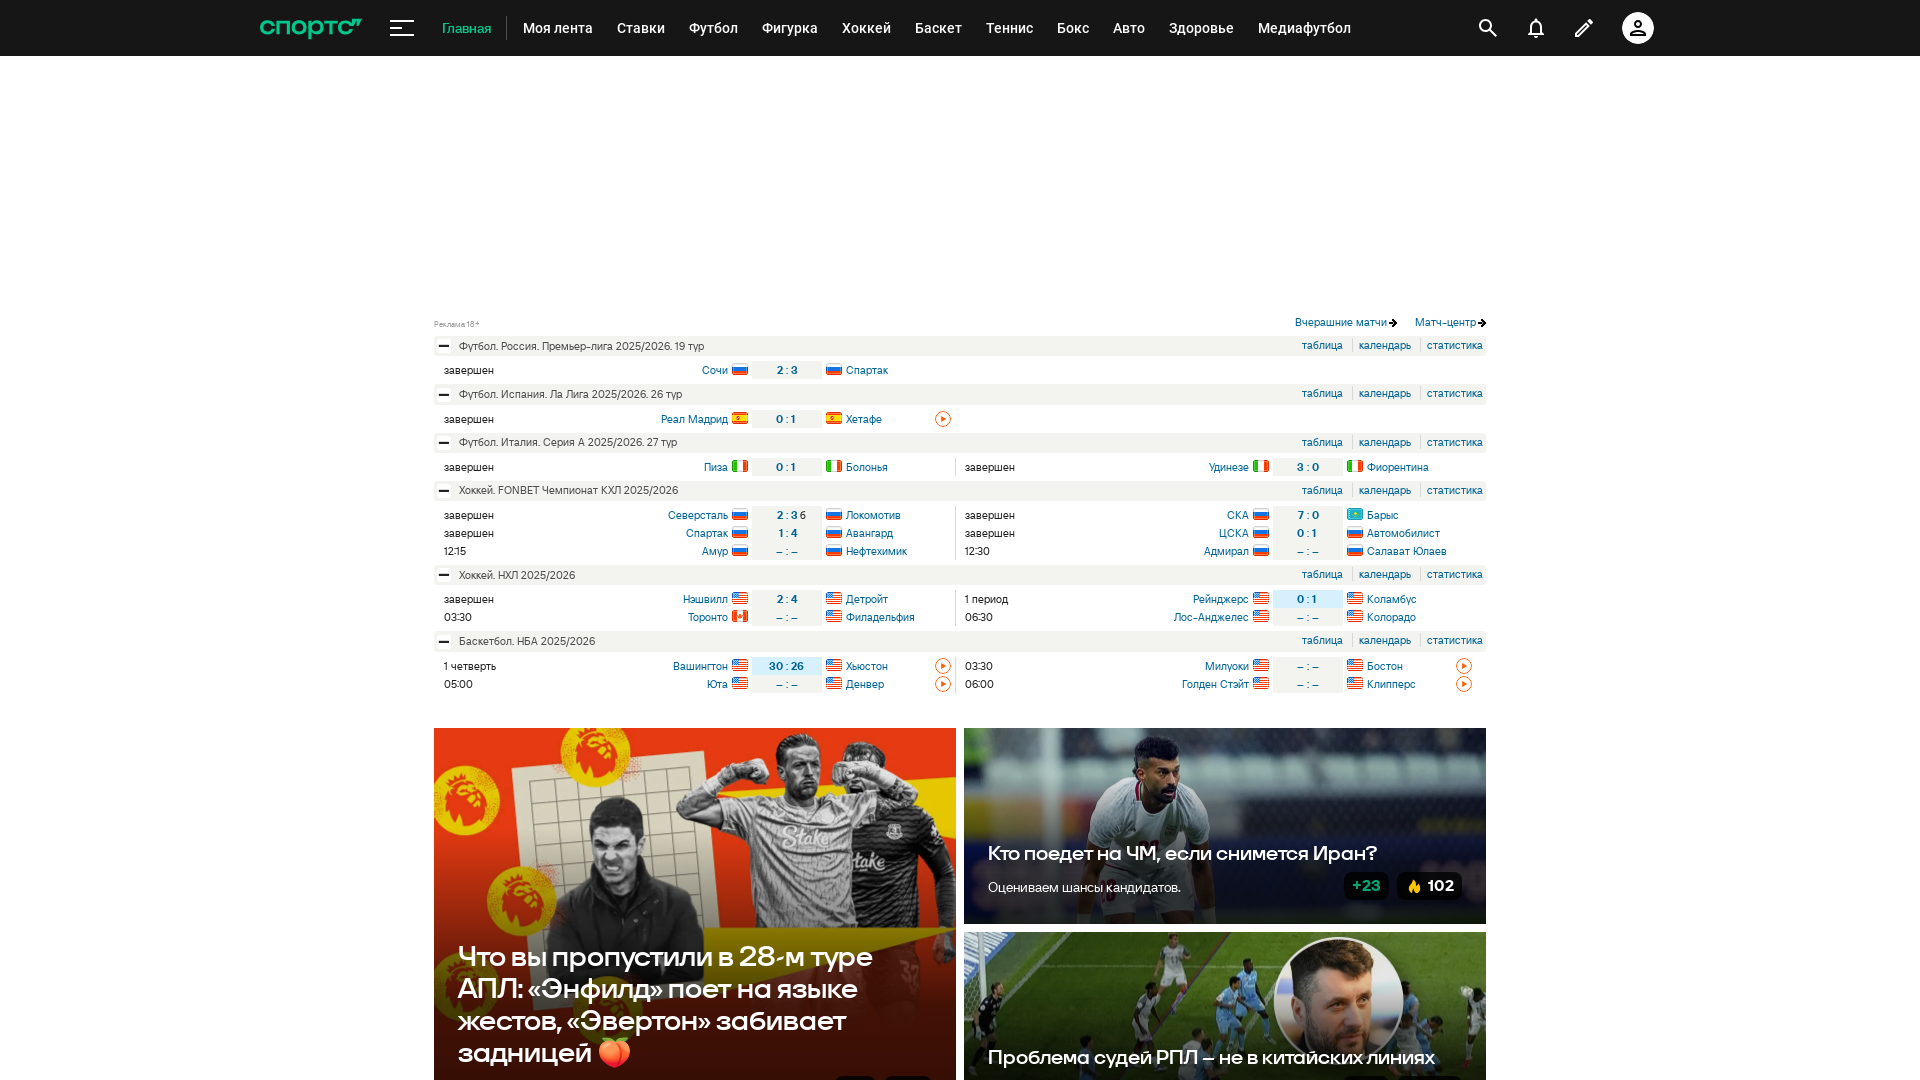

Clicked figure skating link in main navigation bar at (790, 28) on nav#navigation-navbar a[href='/figure-skating/']
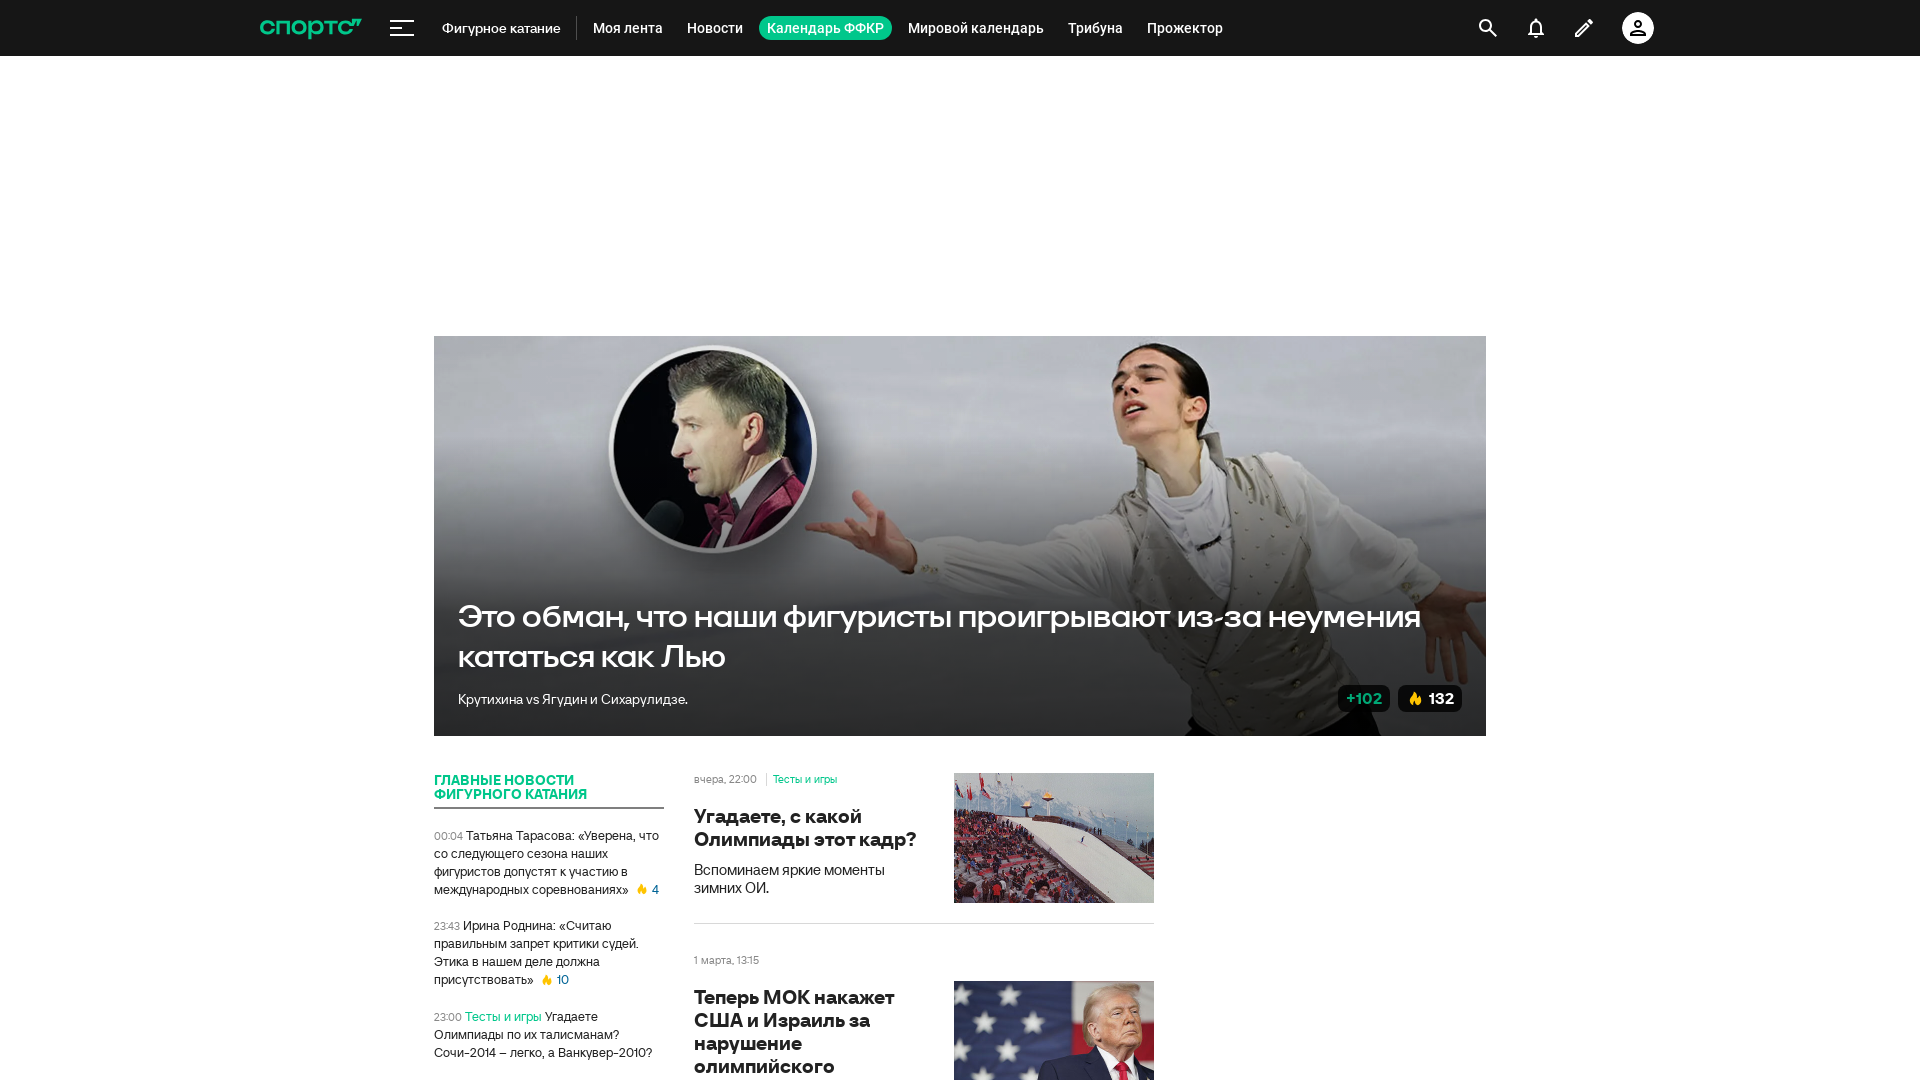

Main news section header loaded on figure skating page
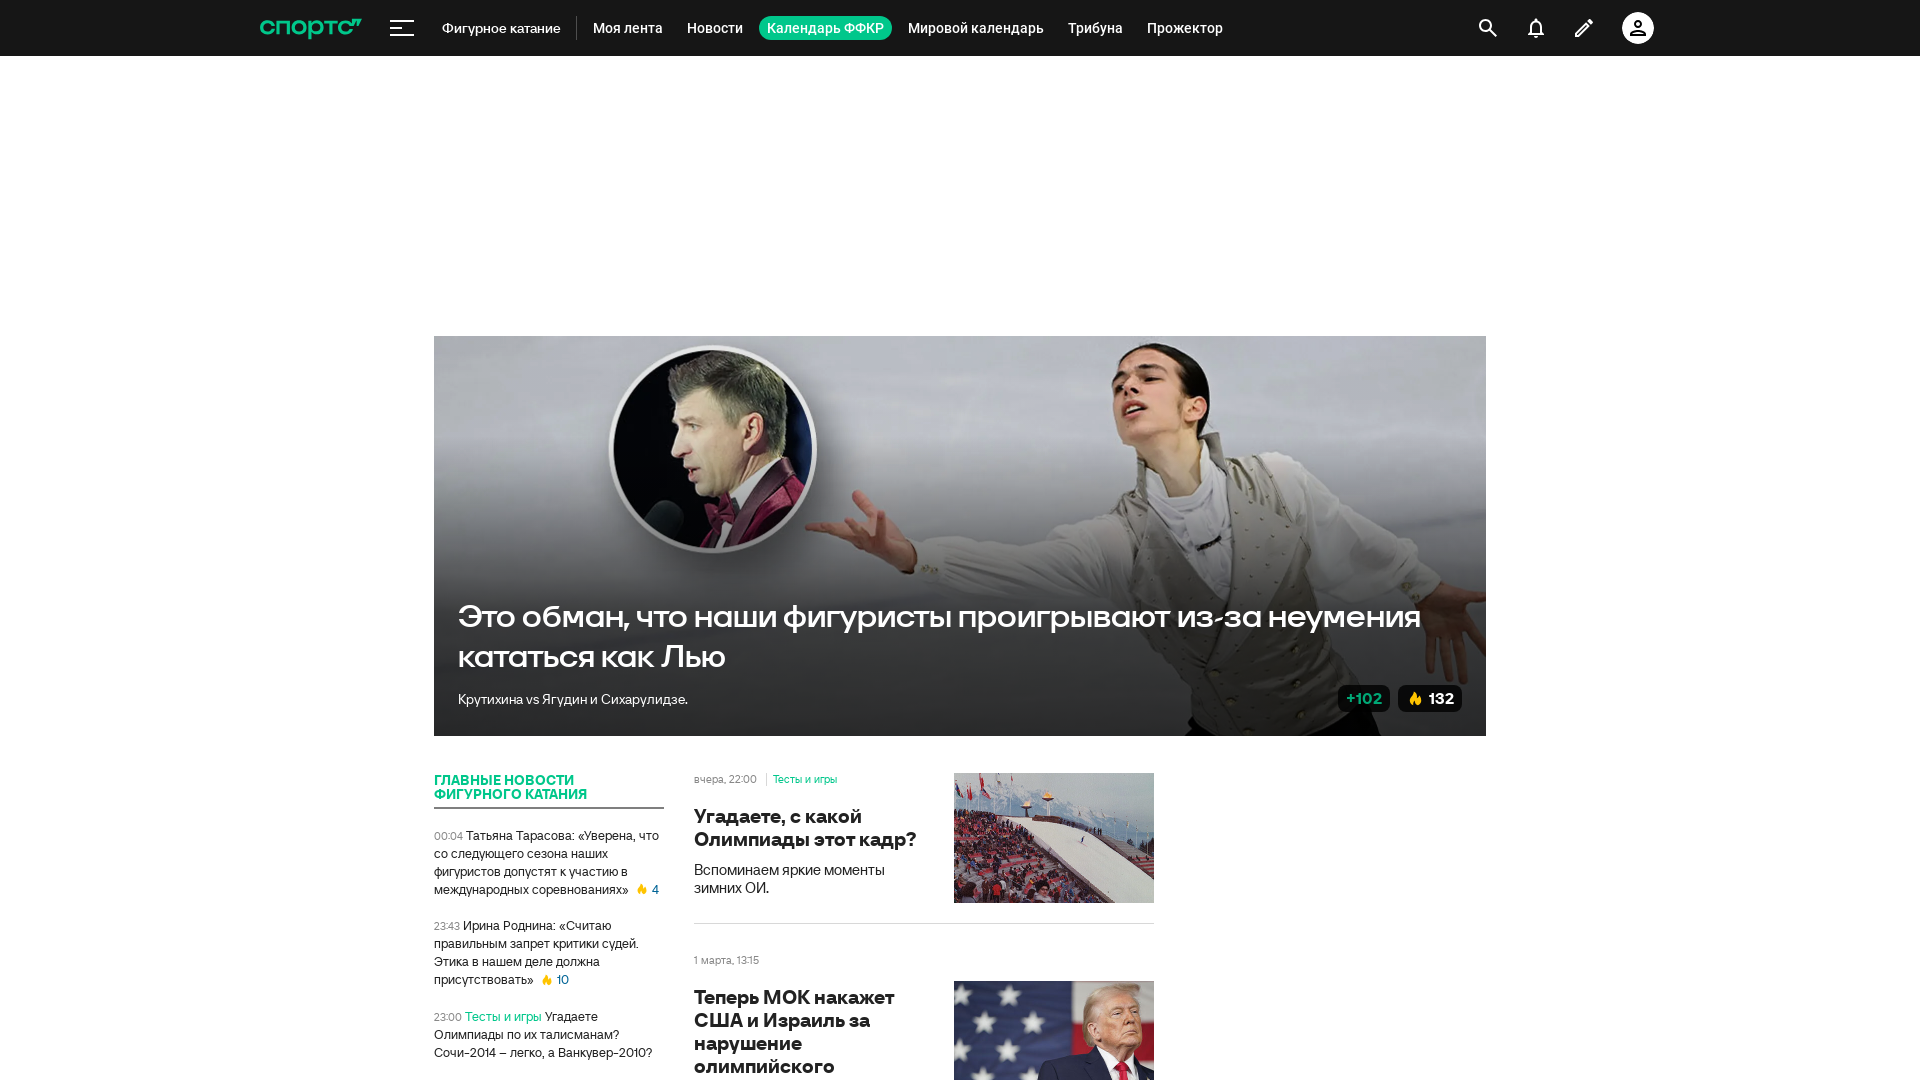

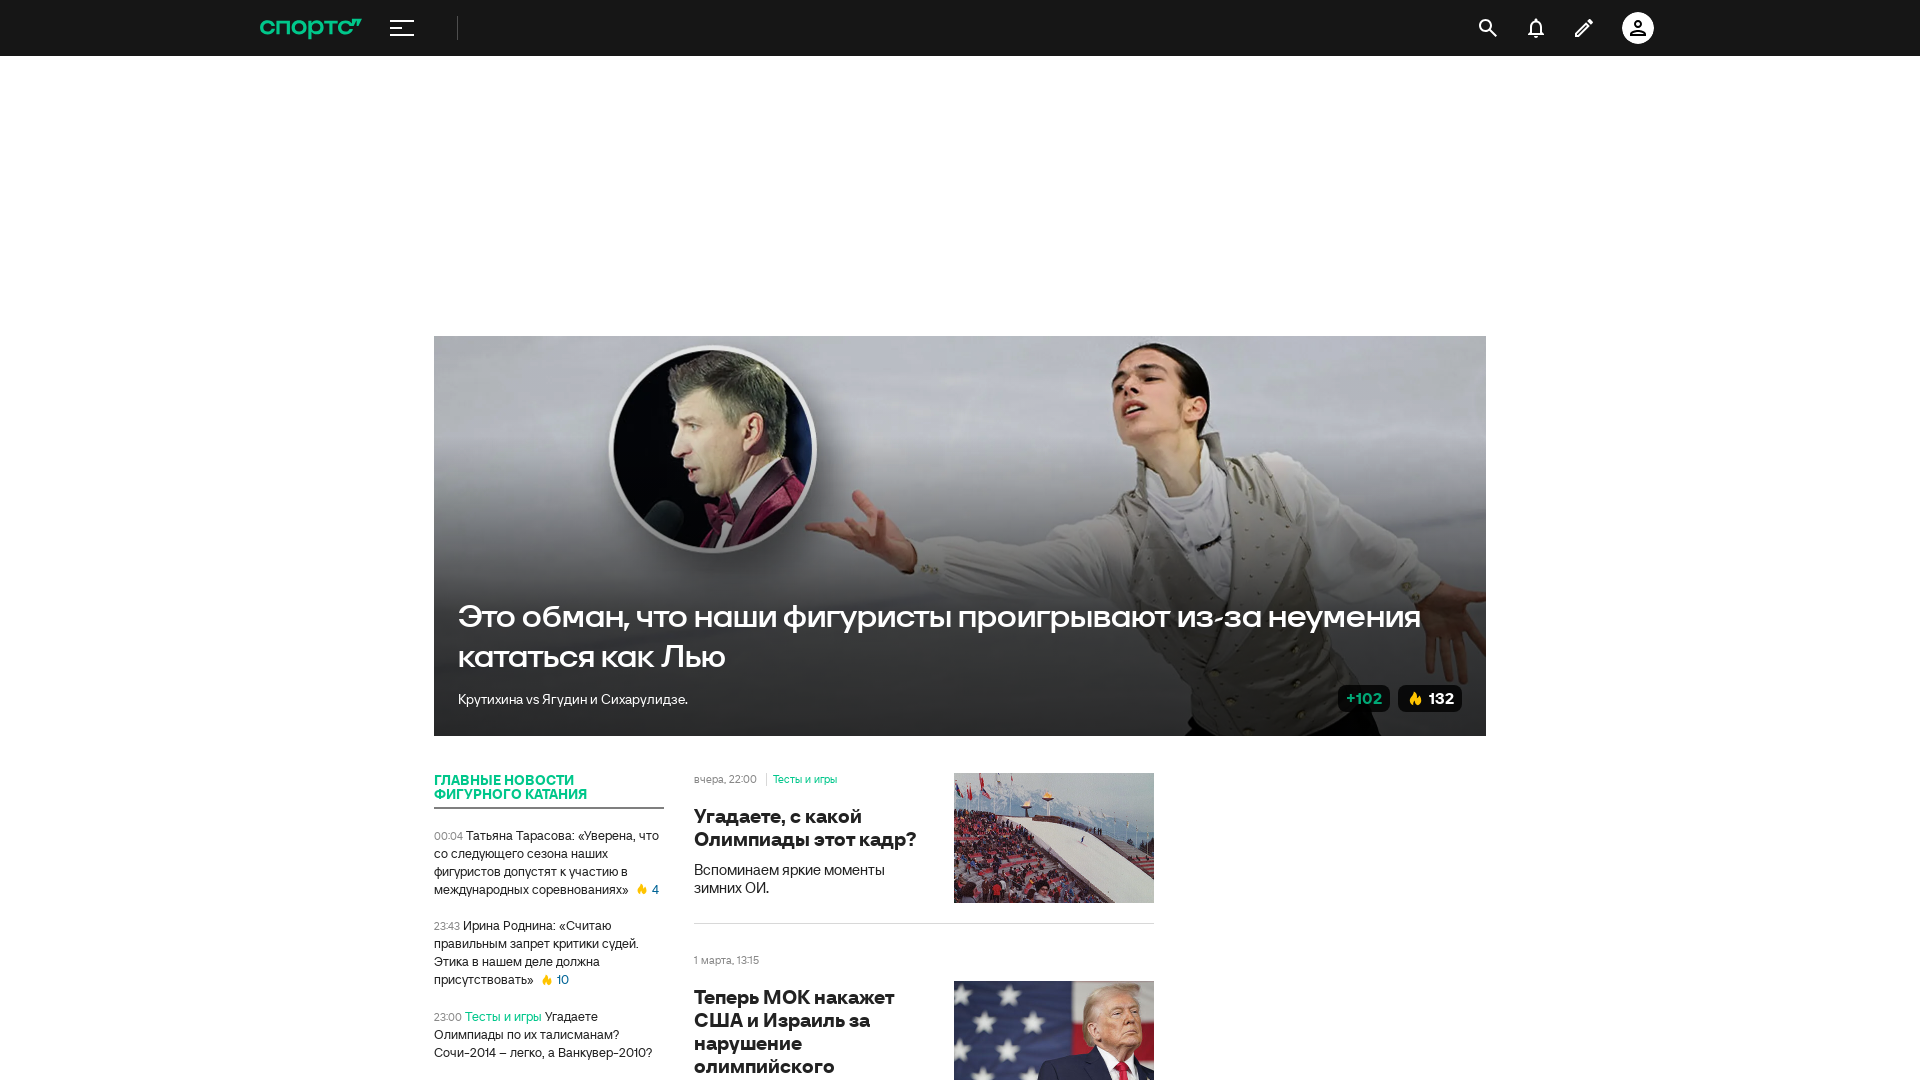